Tests dynamic web table interactions by verifying headers and rows, then clicking specific checkboxes and links based on cell content

Starting URL: http://seleniumpractise.blogspot.com/2021/08

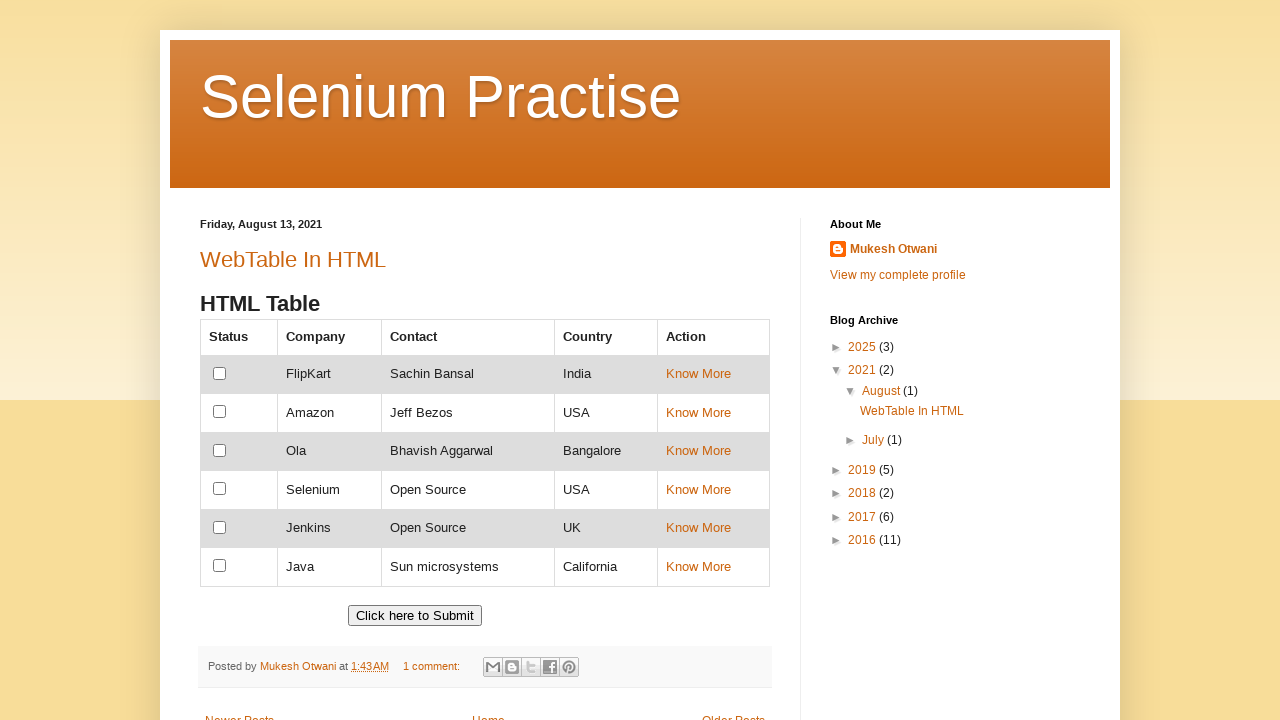

Located table headers
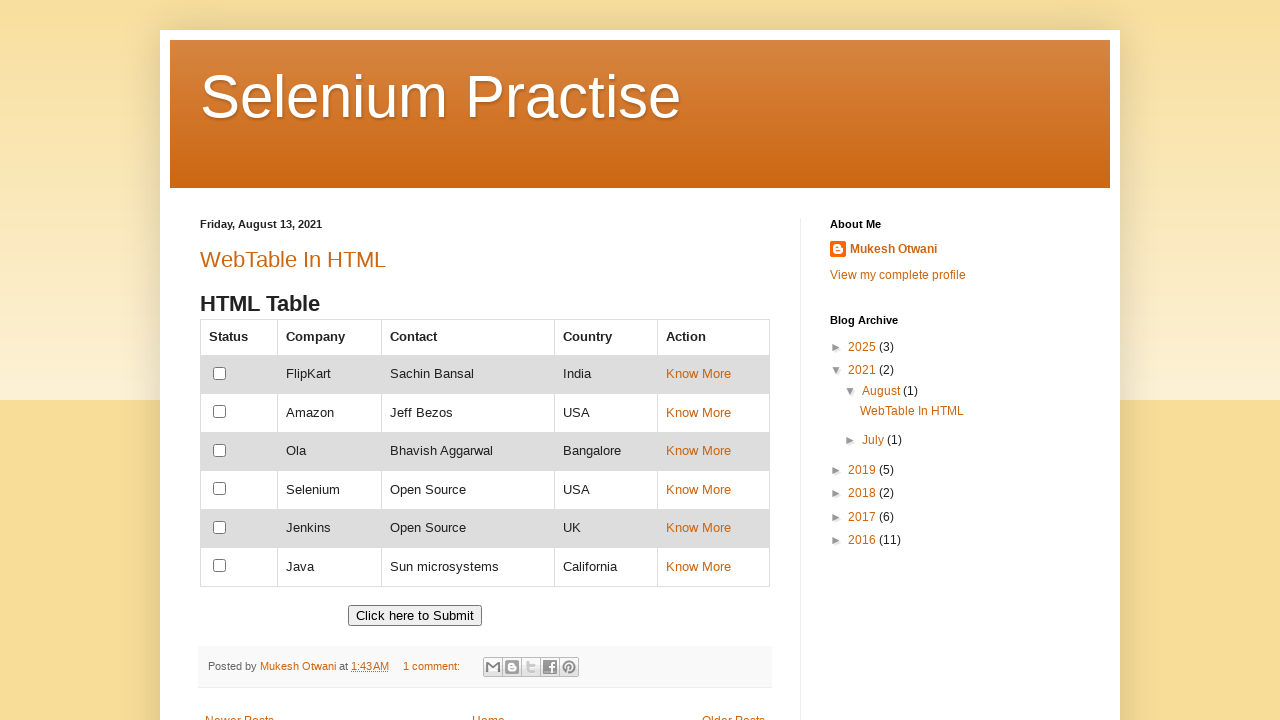

Verified 5 column headers are present
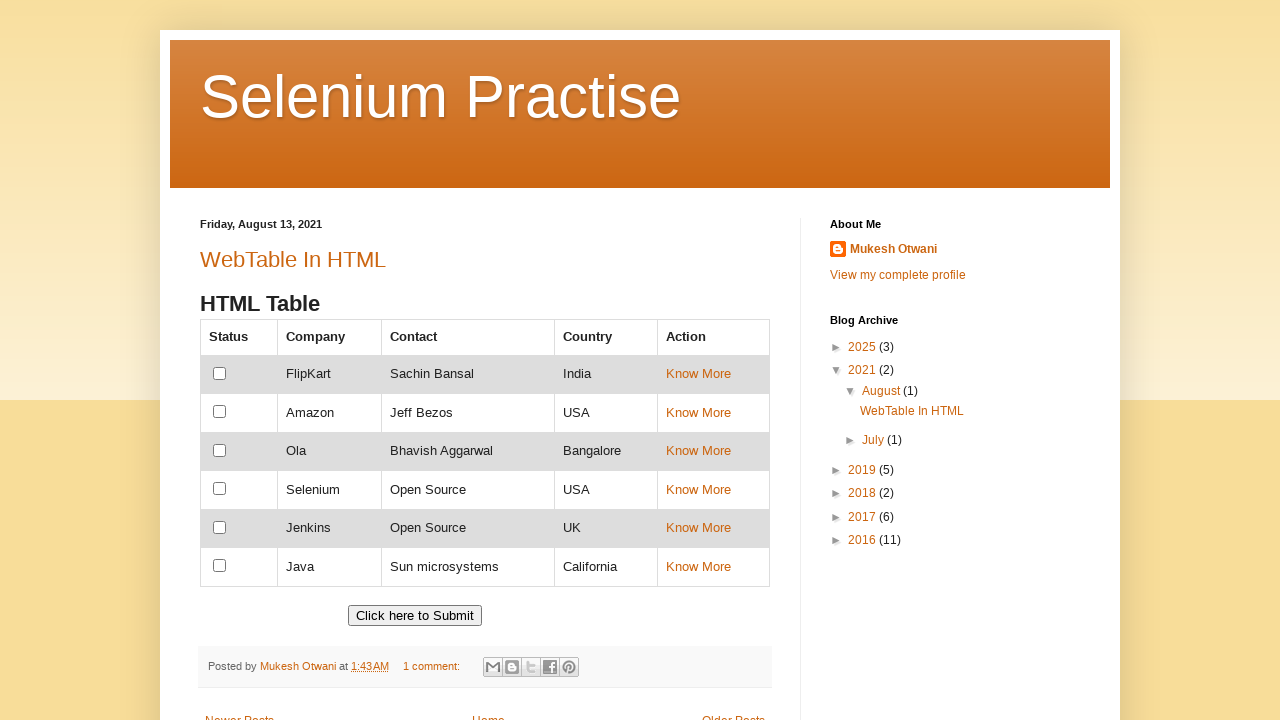

Searched through headers for 'Contact' header
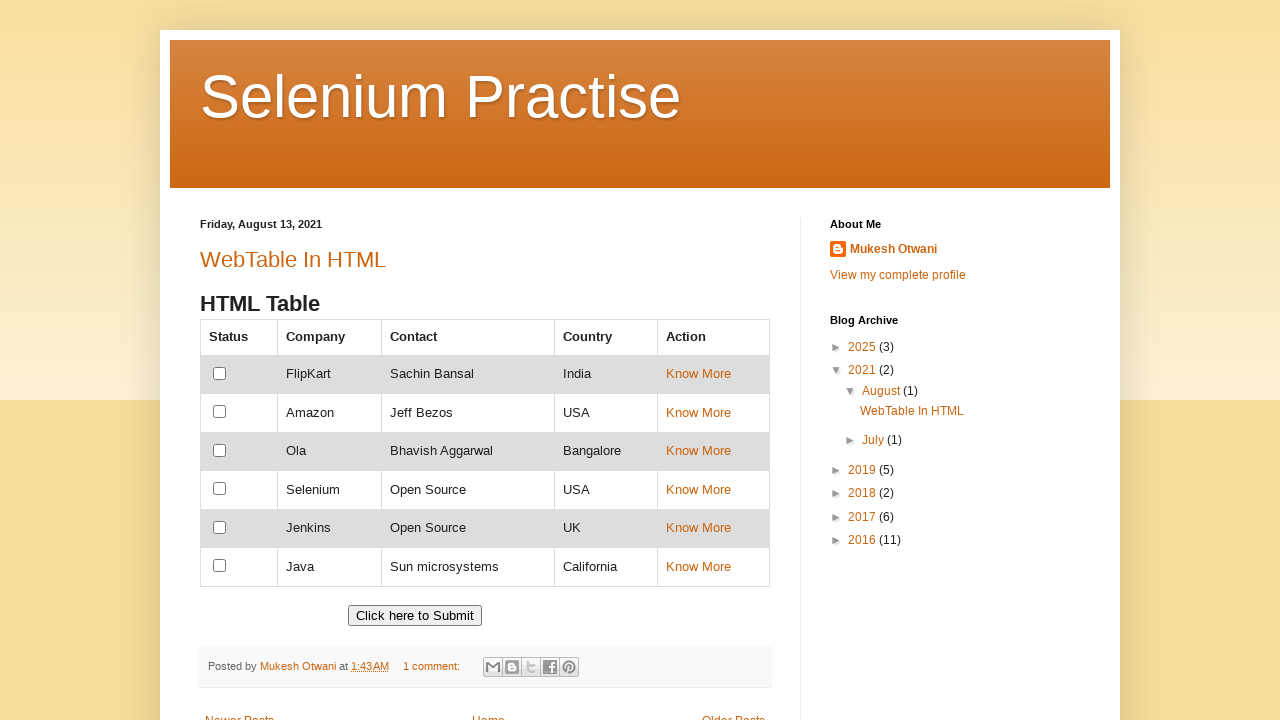

Confirmed 'Contact' header exists
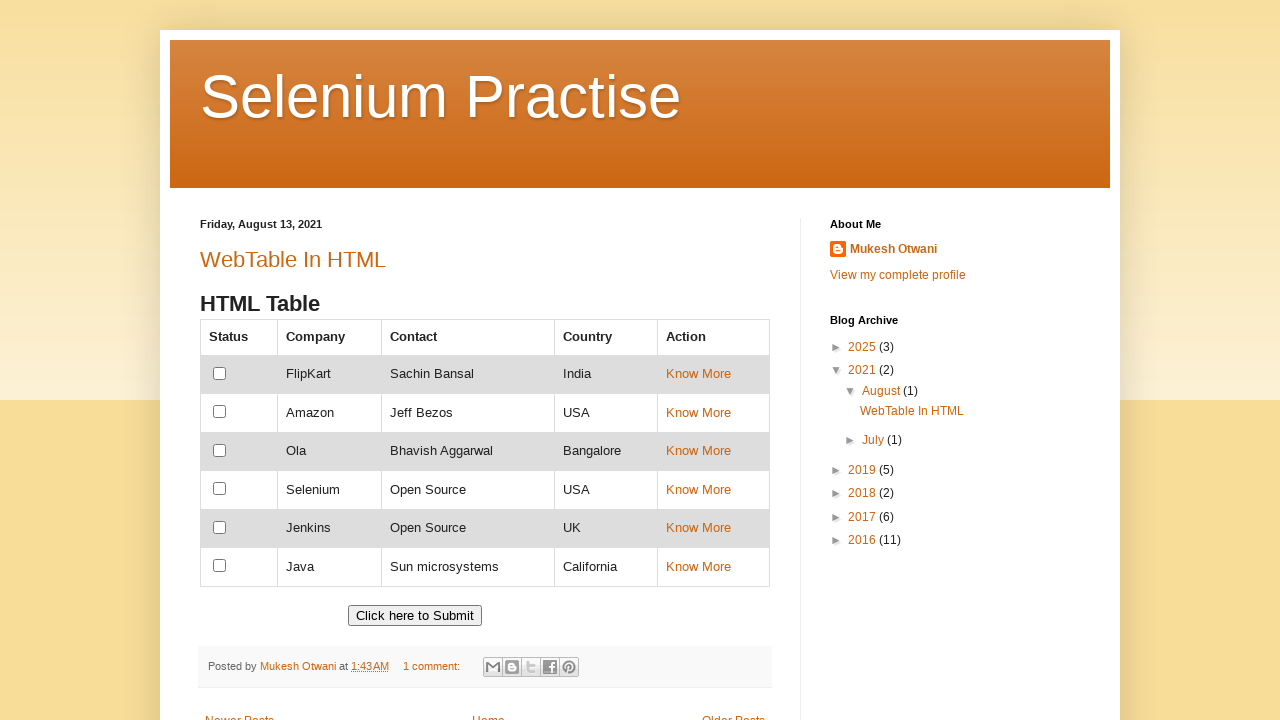

Located all table rows
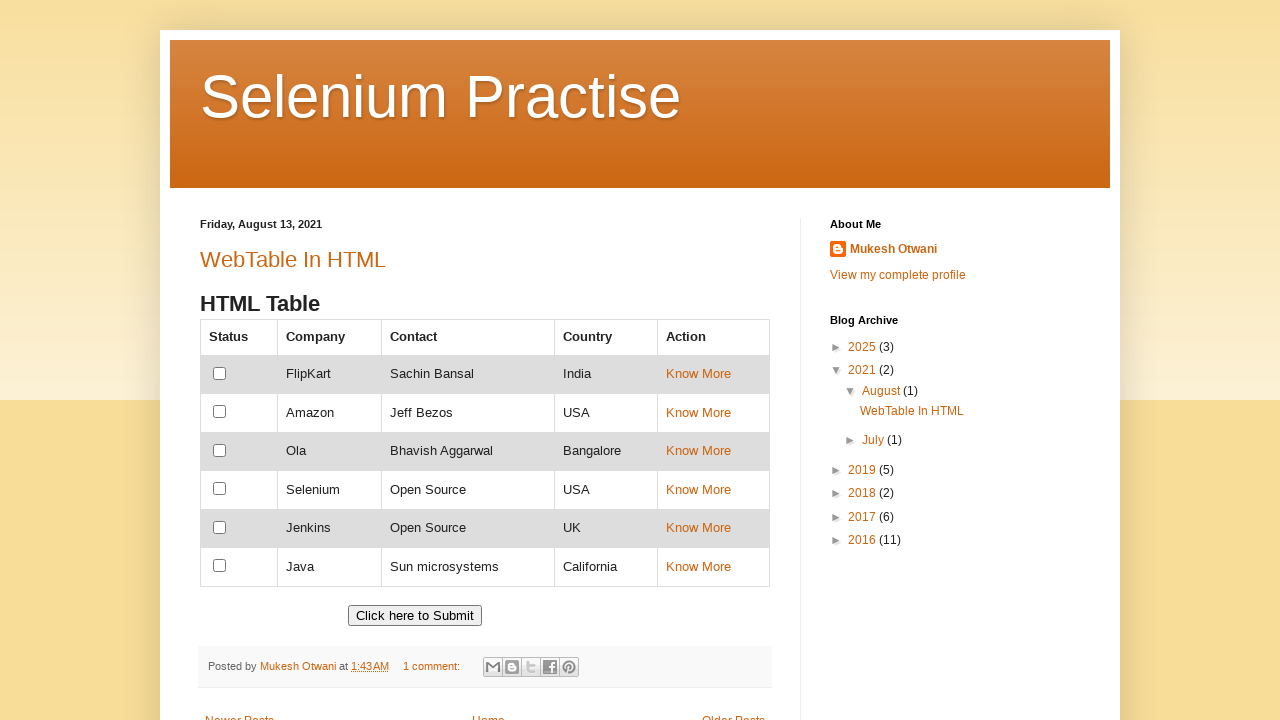

Verified table contains 7 rows
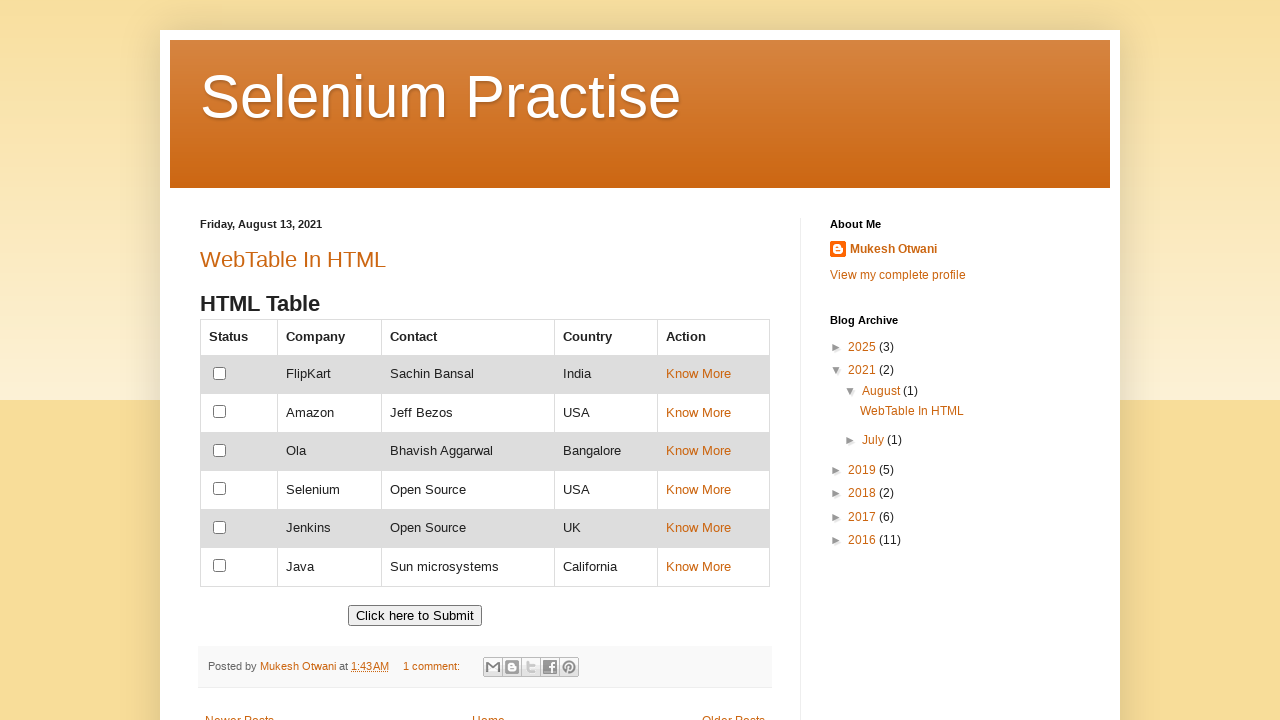

Searched through table rows for 'Ola' record
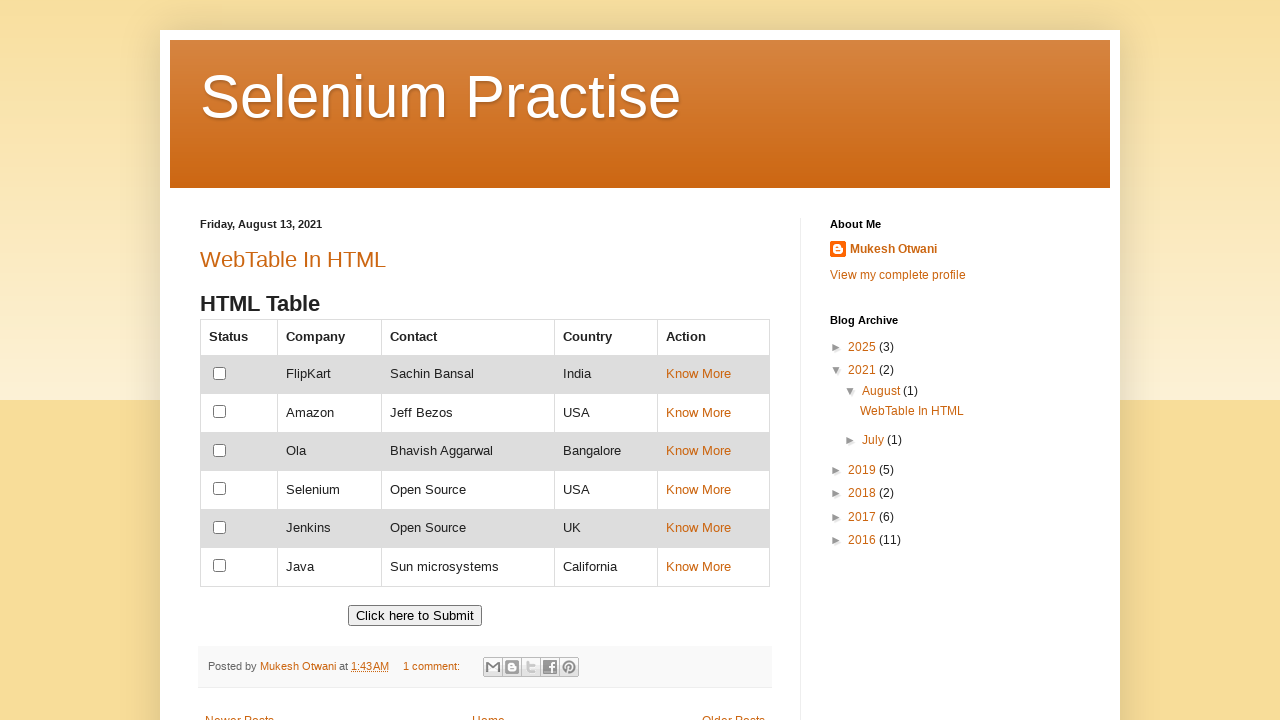

Confirmed 'Ola' record exists in table
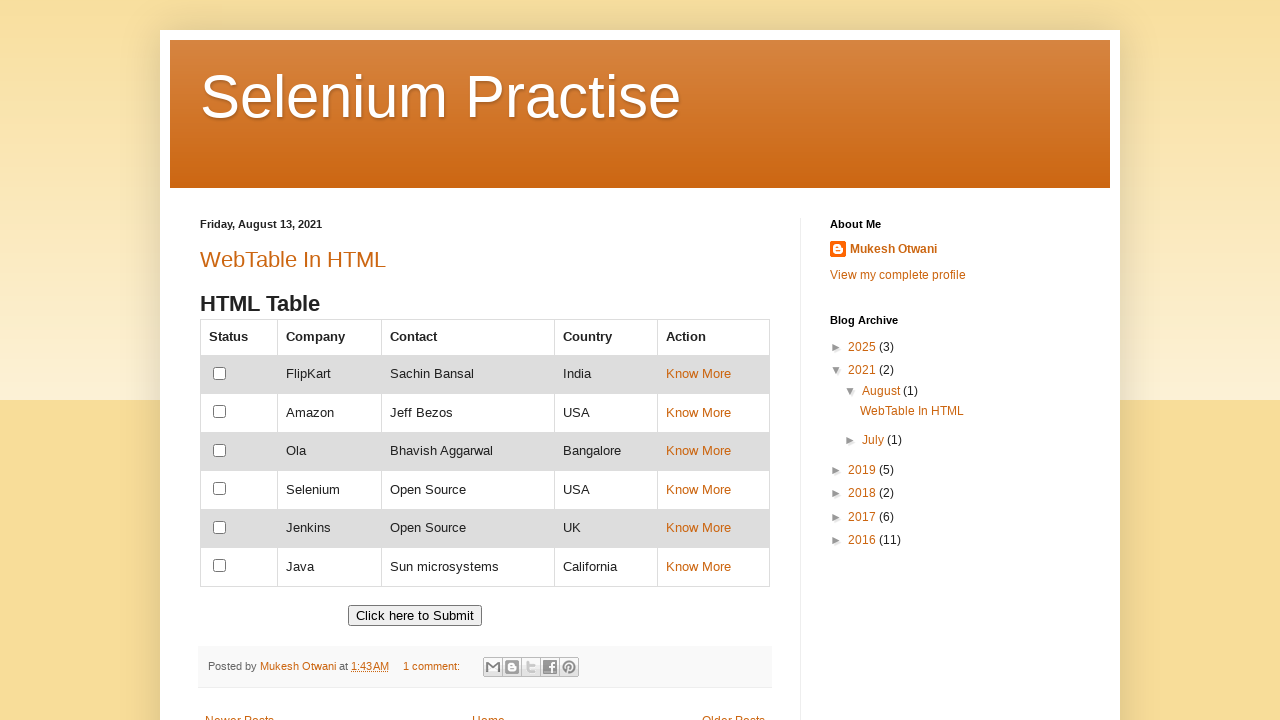

Clicked checkbox in Java row at (220, 566) on xpath=//td[text()='Java']//preceding-sibling::td//input
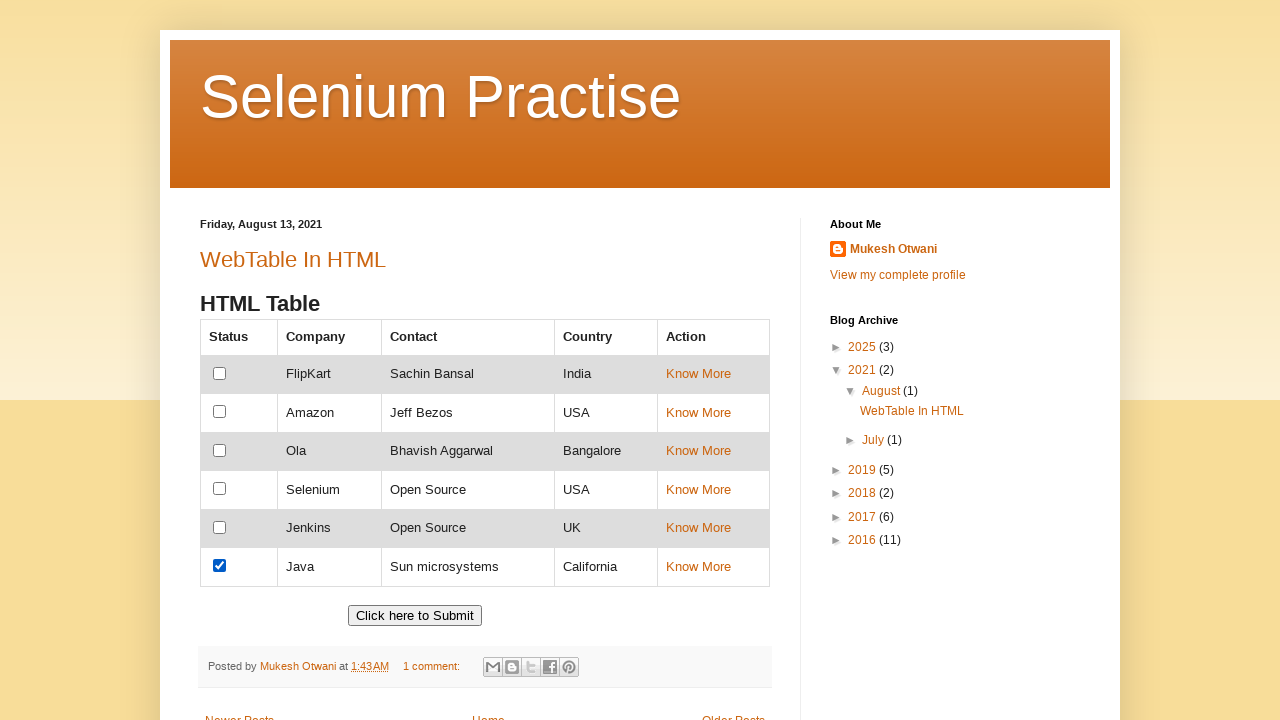

Clicked 'Know More' link for Ola record at (698, 451) on xpath=//td[text()='Ola']//following-sibling::td[3]//a
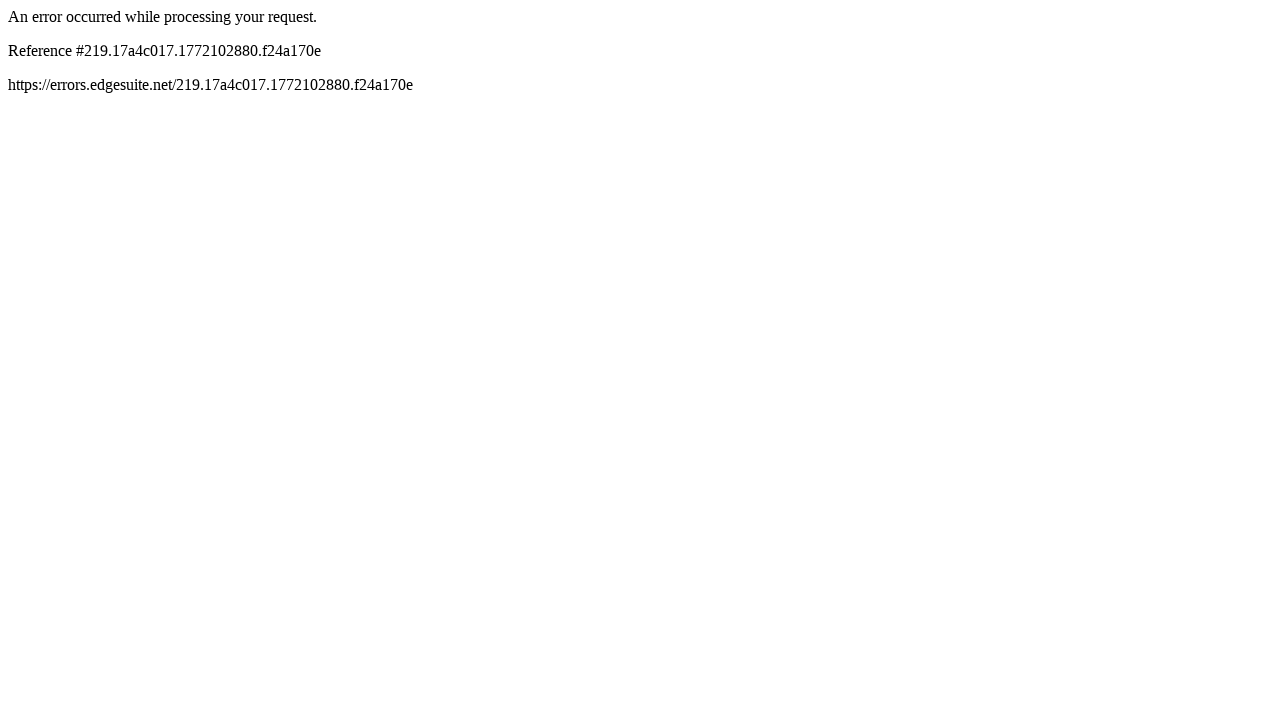

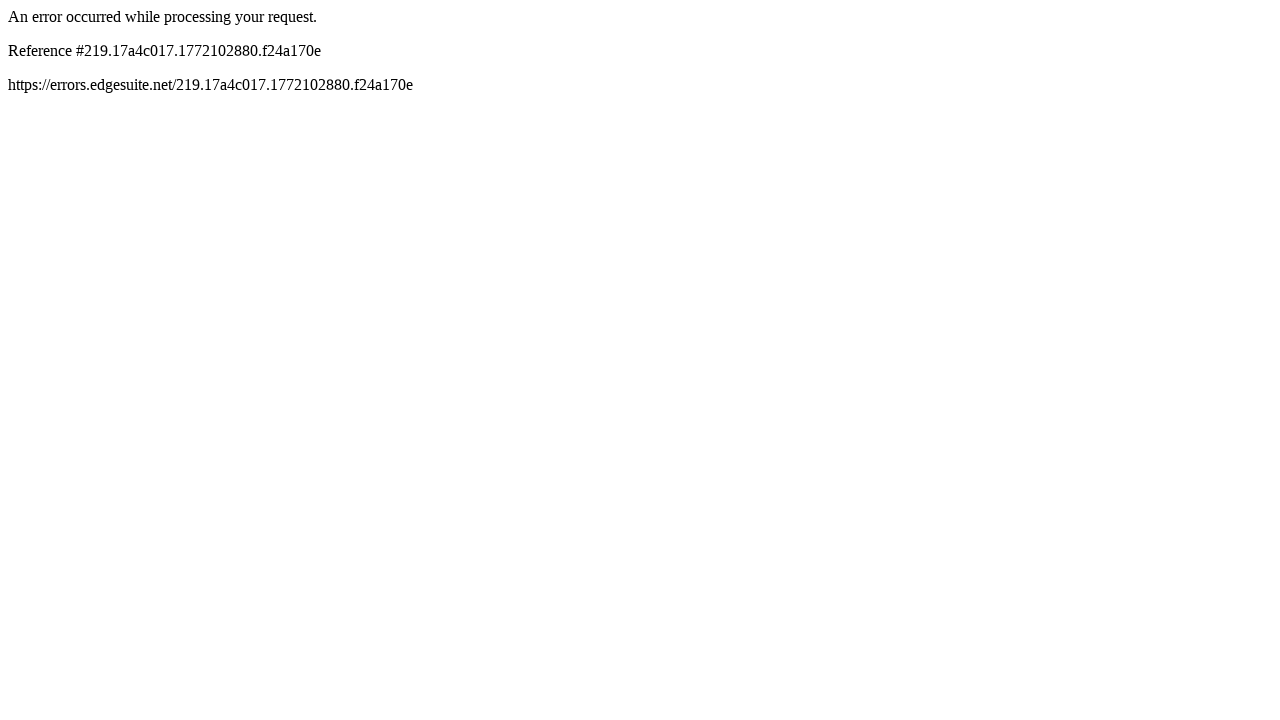